Tests JavaScript prompt dialog by clicking the JS Prompt button, entering text, accepting the prompt, and verifying the entered text is displayed

Starting URL: http://practice.cydeo.com/javascript_alerts

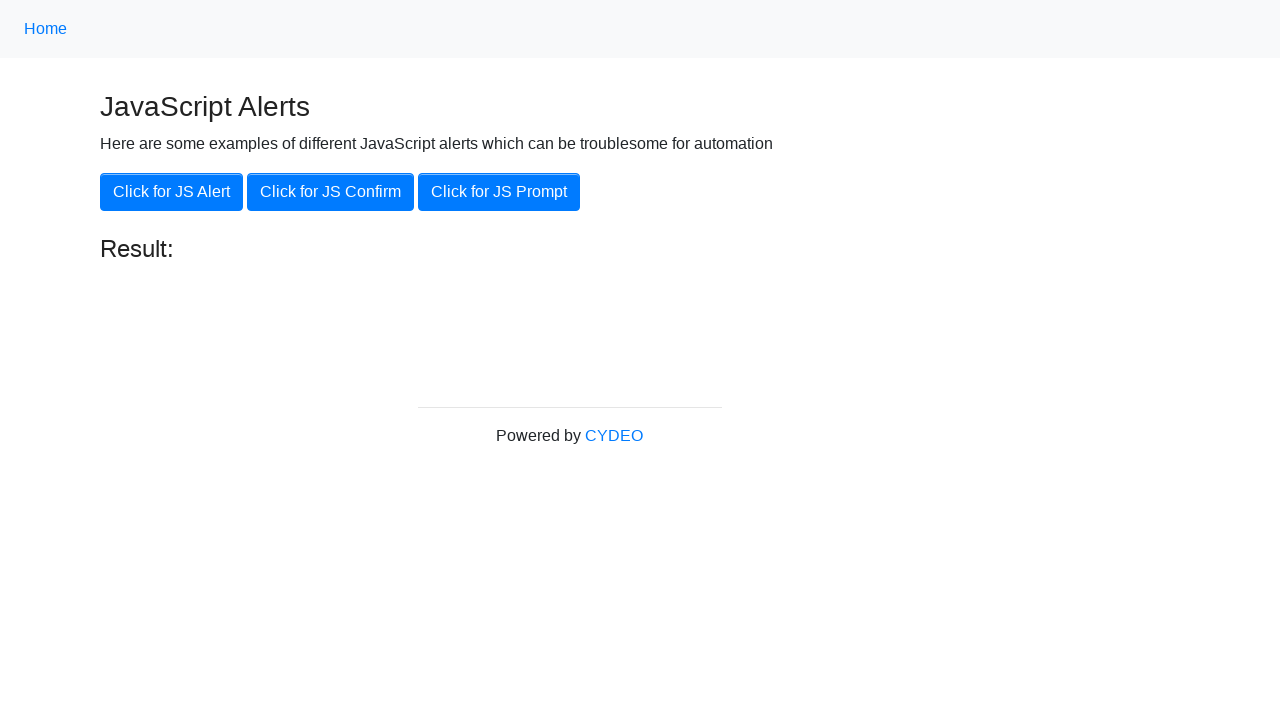

Set up dialog handler to accept prompt with 'hello'
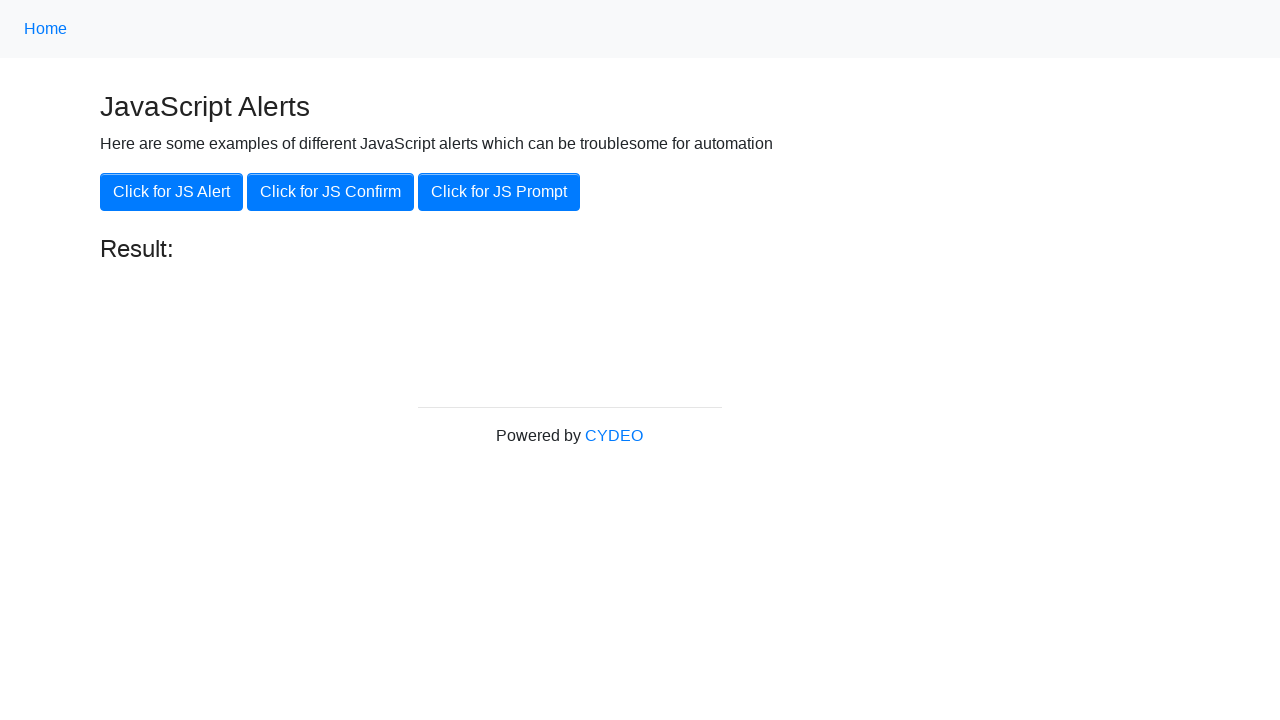

Clicked the JS Prompt button at (499, 192) on xpath=//button[@onclick='jsPrompt()']
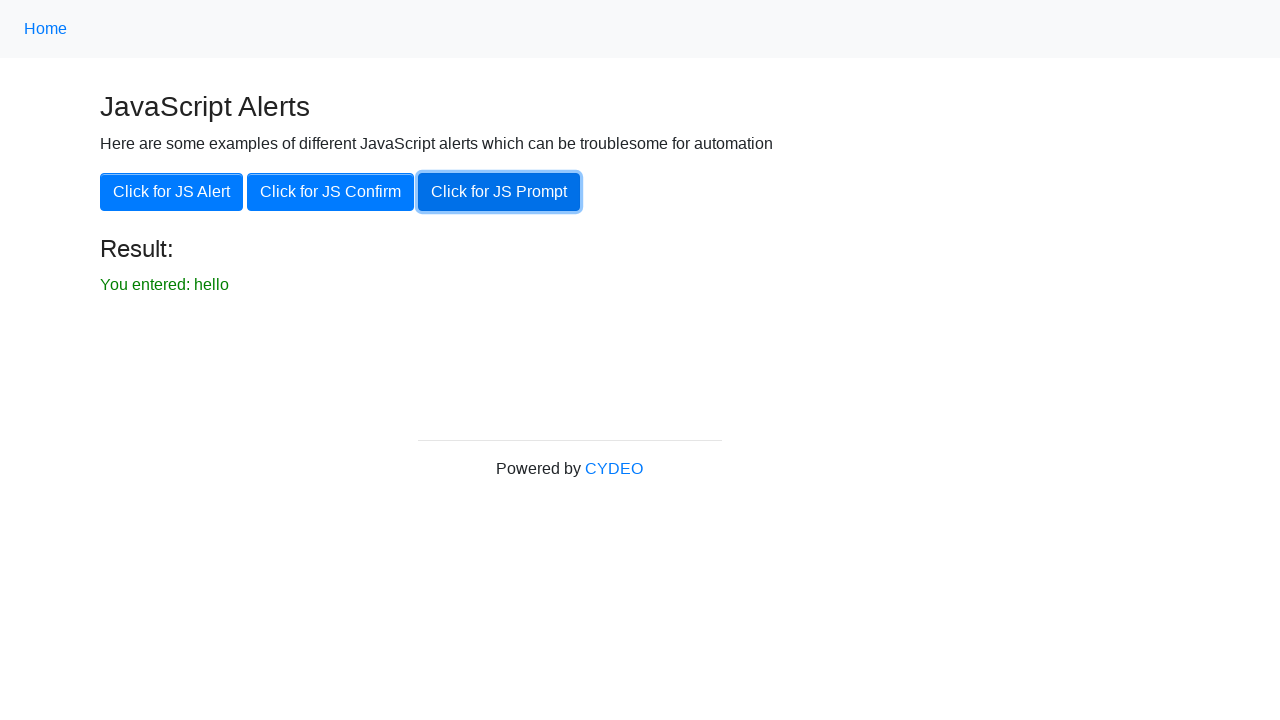

Waited for result text element to appear
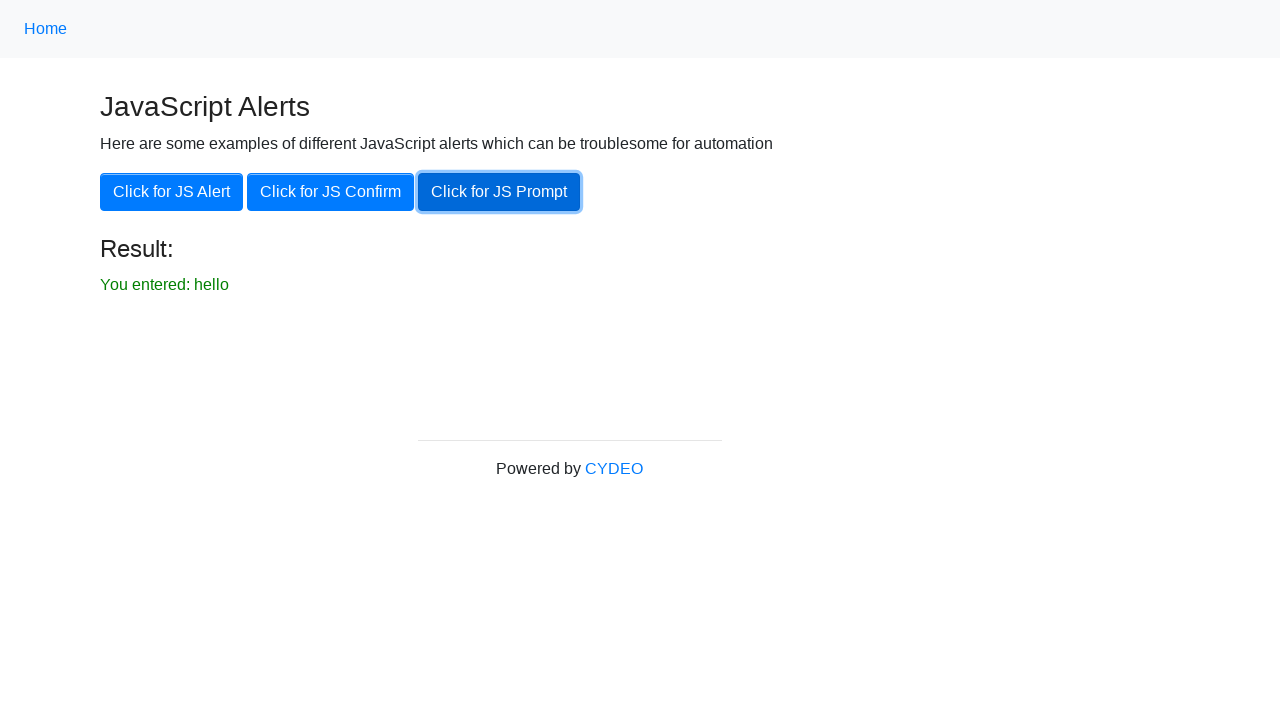

Retrieved result text content
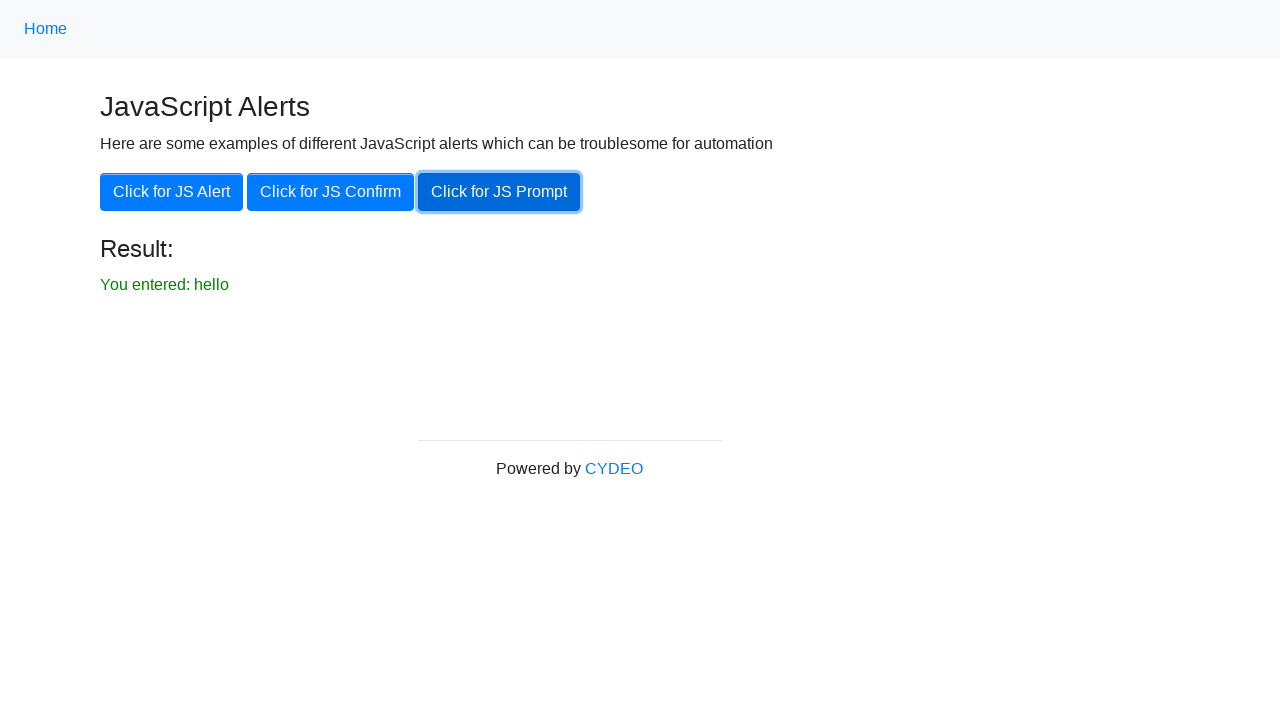

Verified result text matches 'You entered: hello'
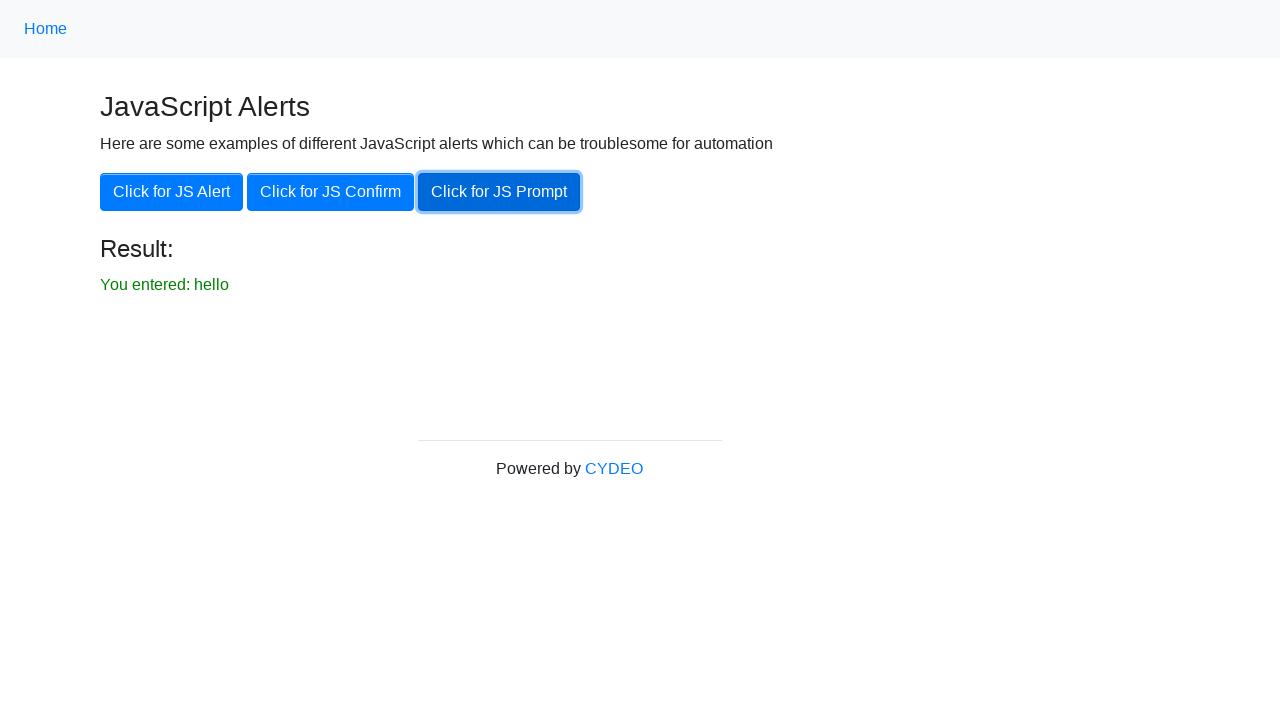

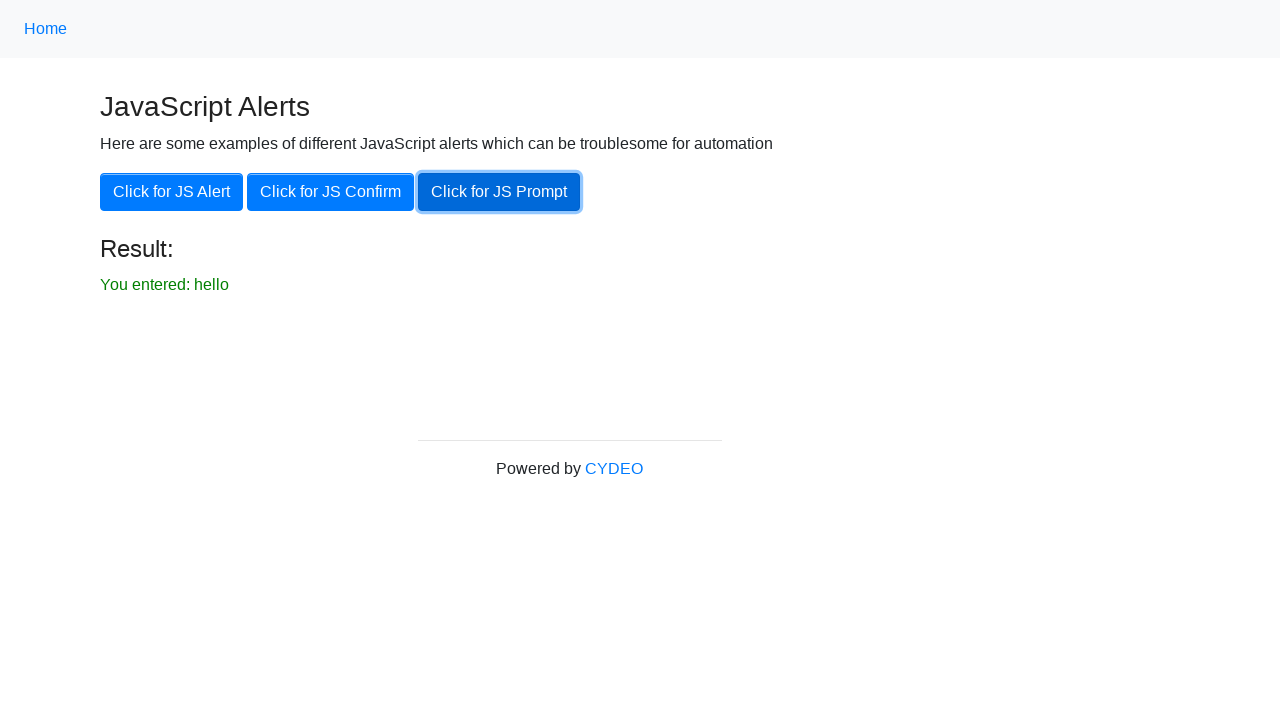